Navigates to the checkboxes page and verifies the display, enabled, and selected states of two checkboxes

Starting URL: https://the-internet.herokuapp.com/

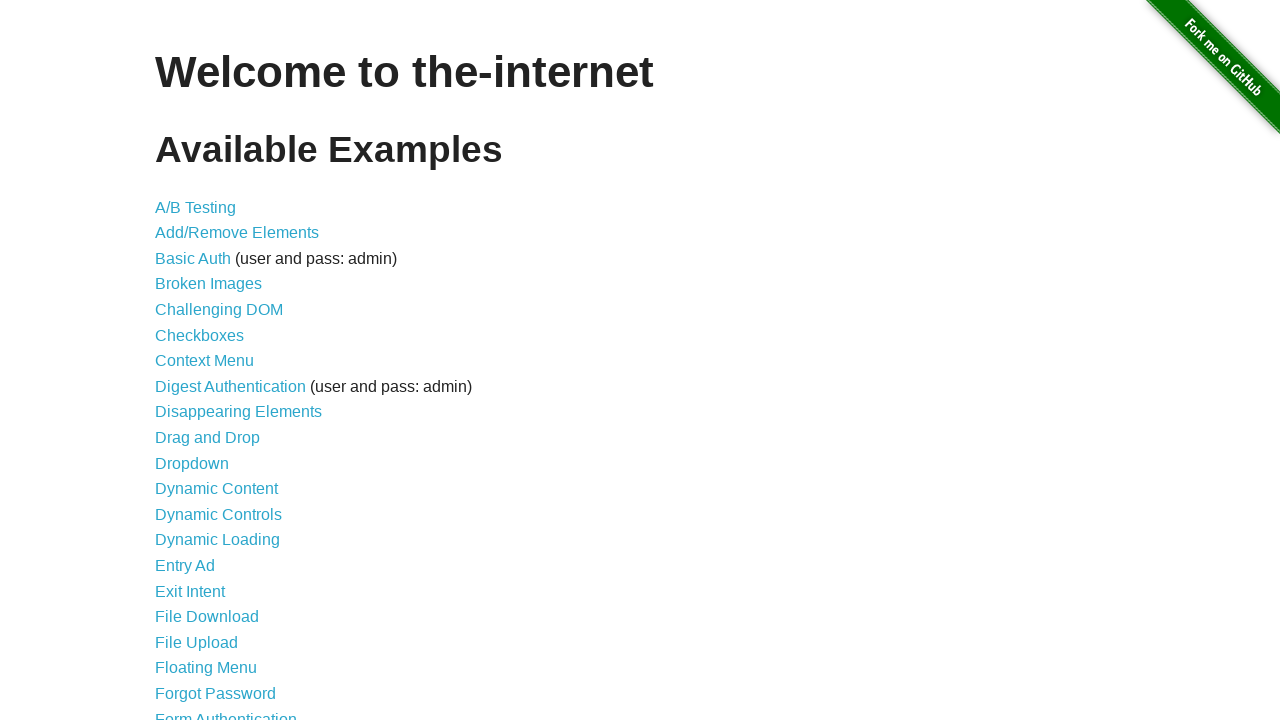

Clicked on the Checkboxes link at (200, 335) on text=Checkboxes
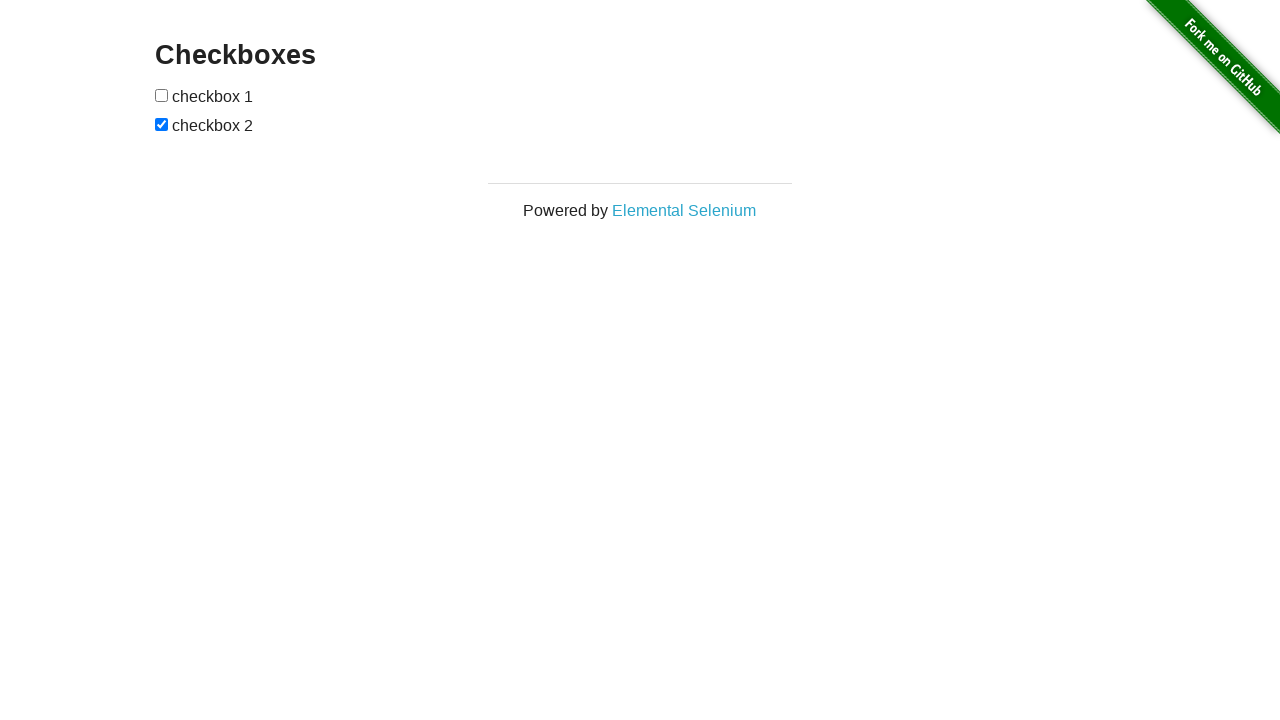

Checkboxes page loaded and checkboxes are visible
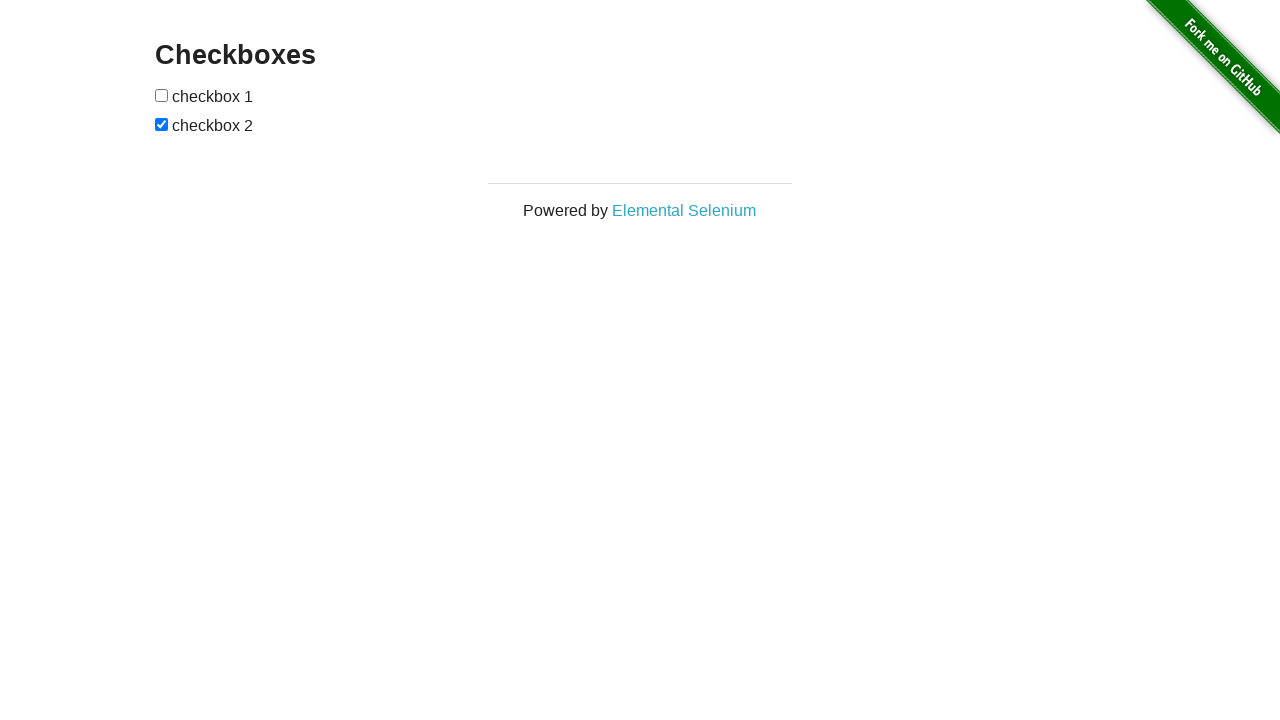

Located first checkbox element
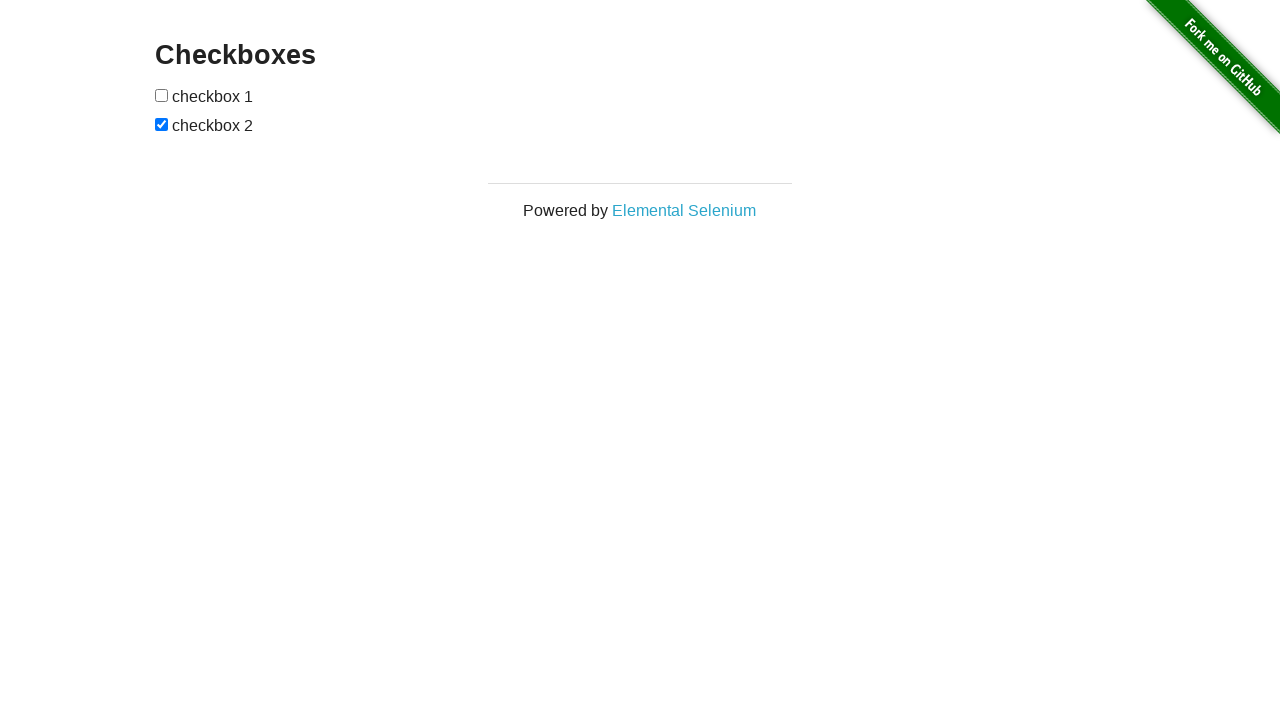

Located second checkbox element
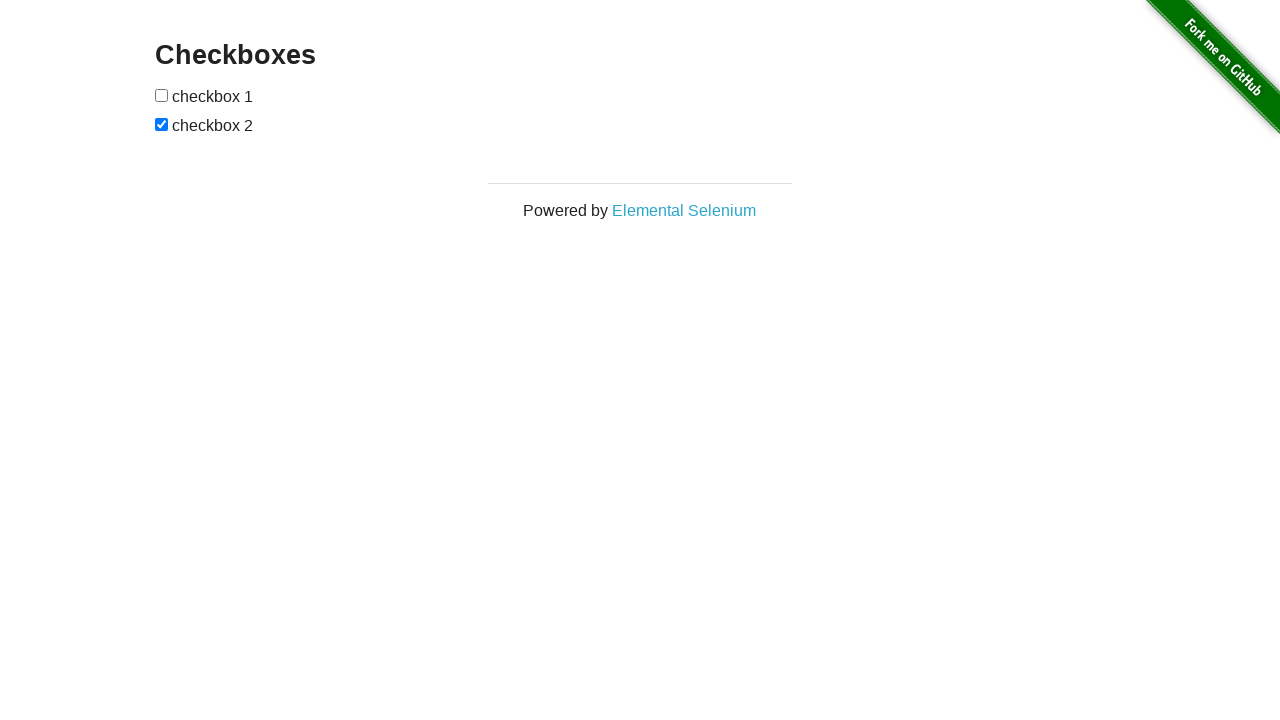

Verified checkbox 1 display status: True
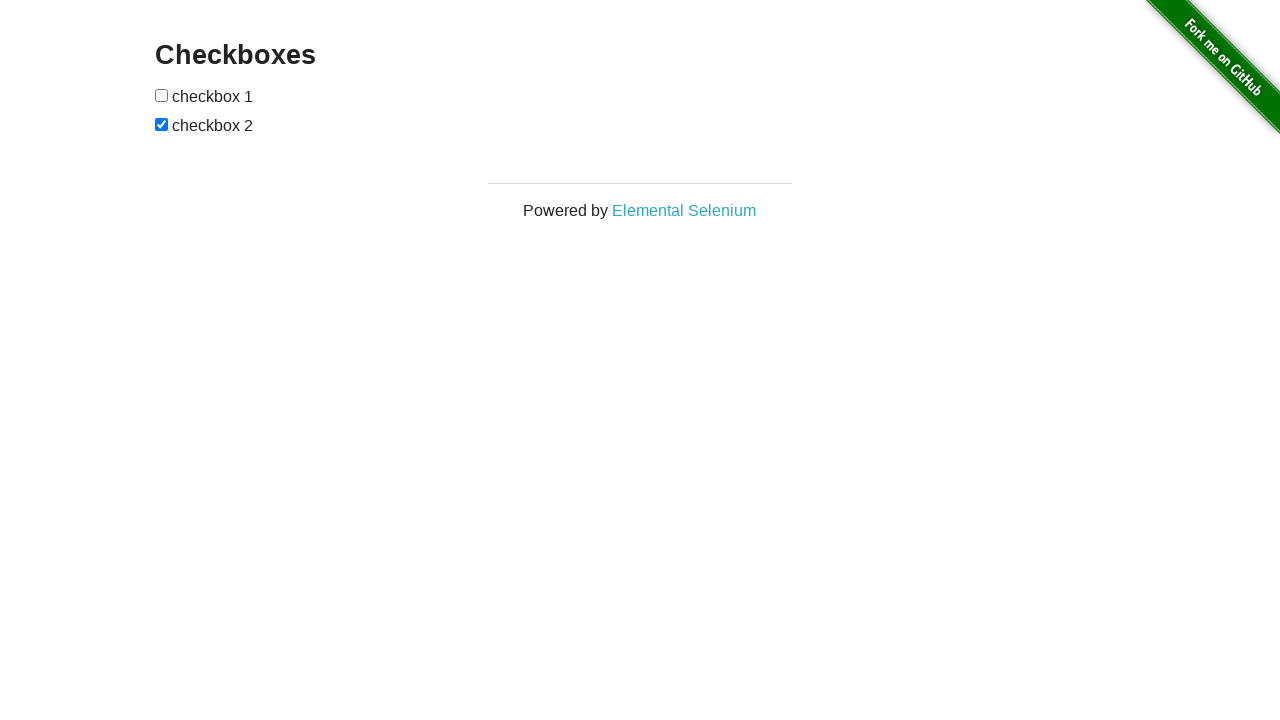

Verified checkbox 2 display status: True
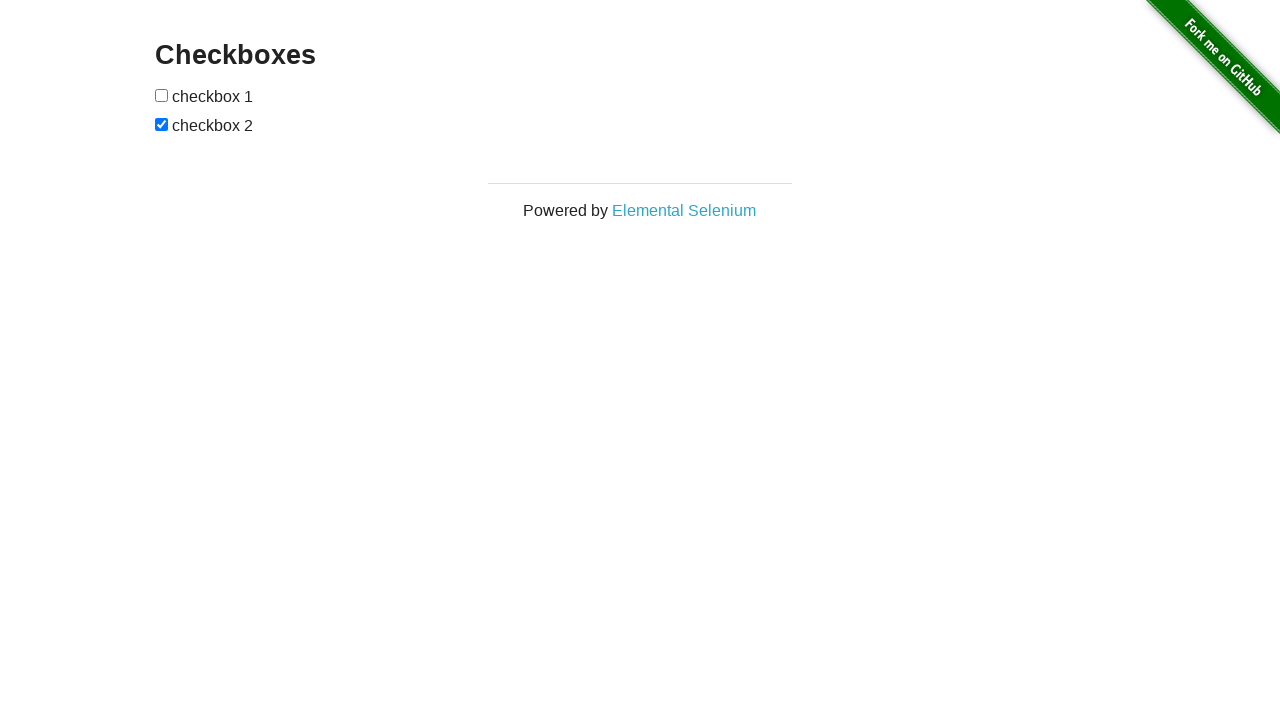

Verified checkbox 1 enabled status: True
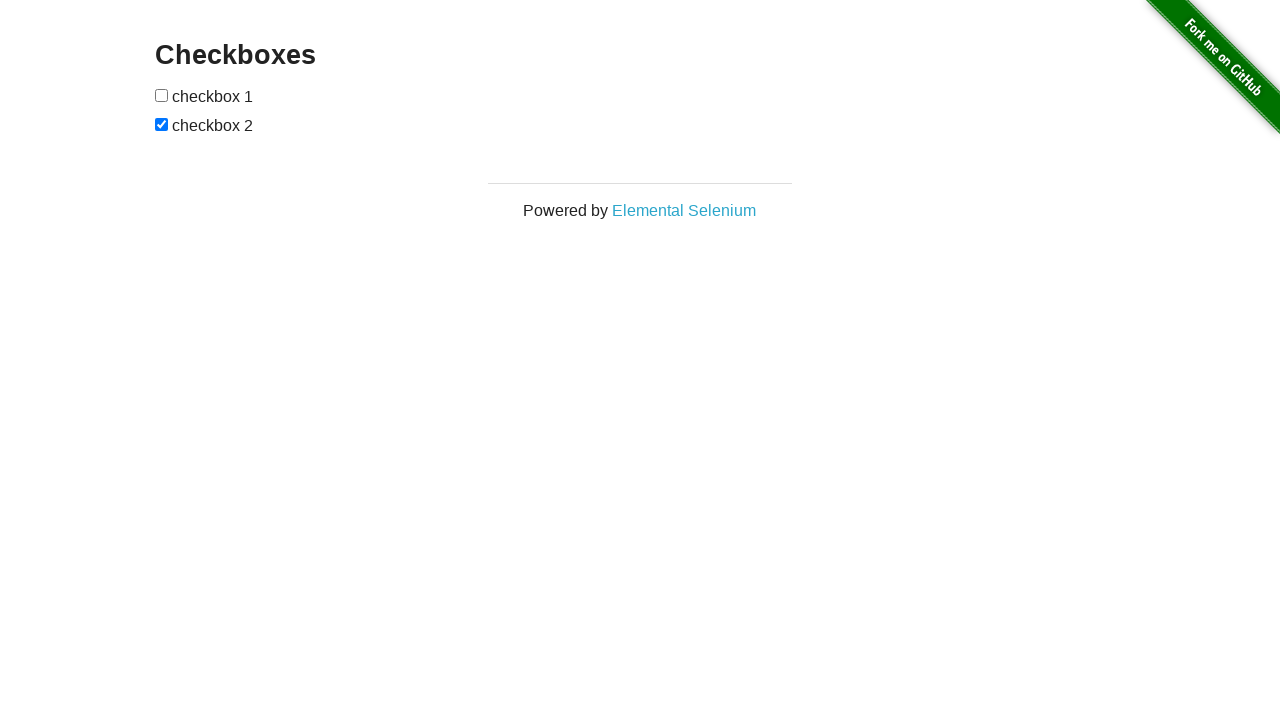

Verified checkbox 2 enabled status: True
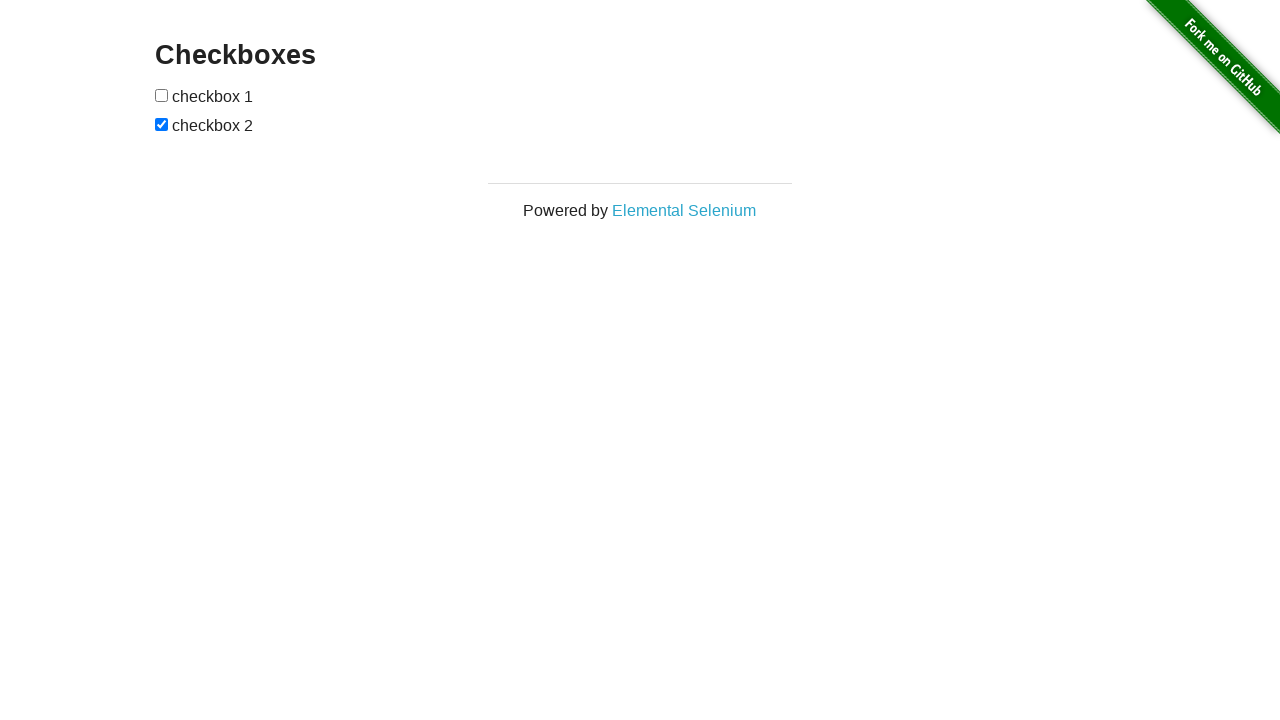

Verified checkbox 1 selected status: False
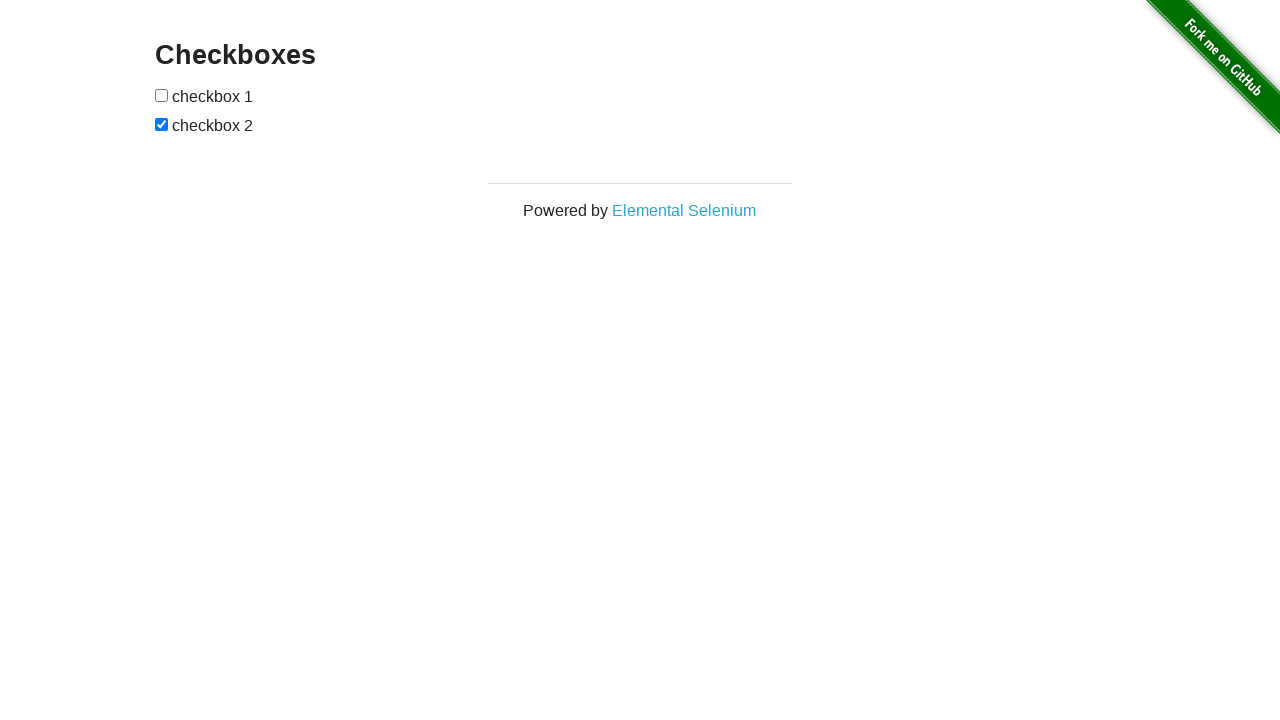

Verified checkbox 2 selected status: True
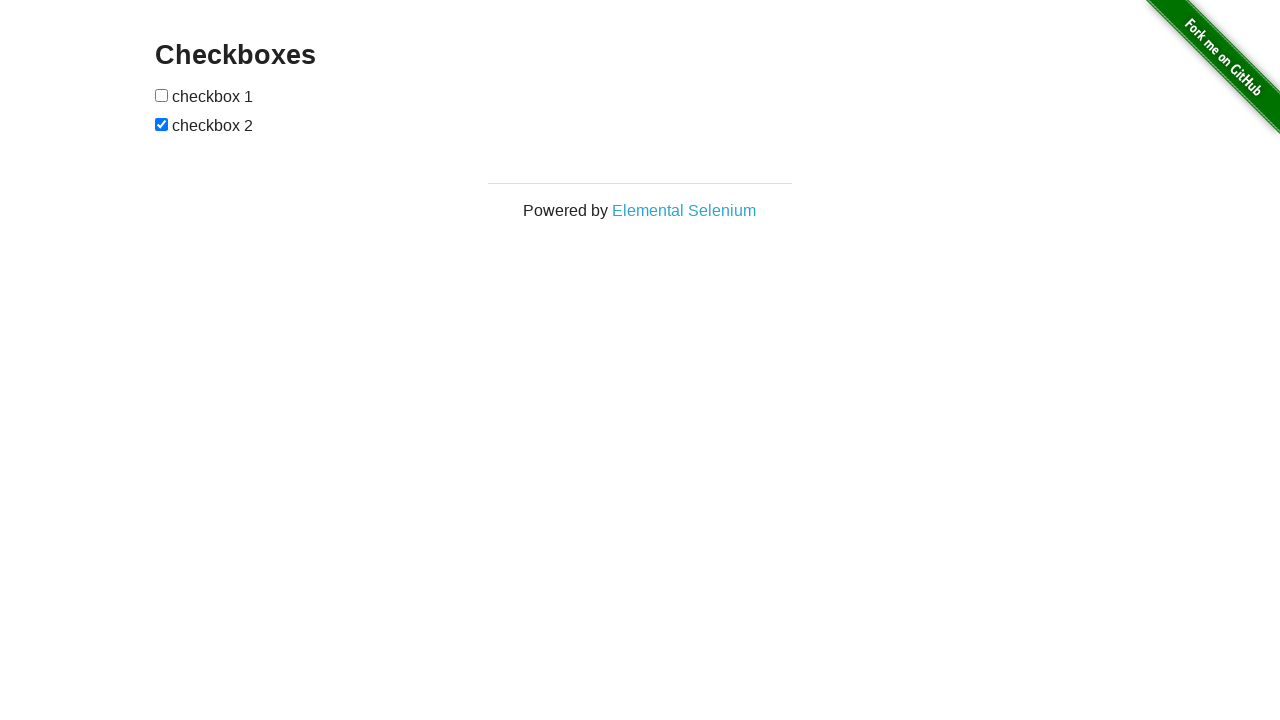

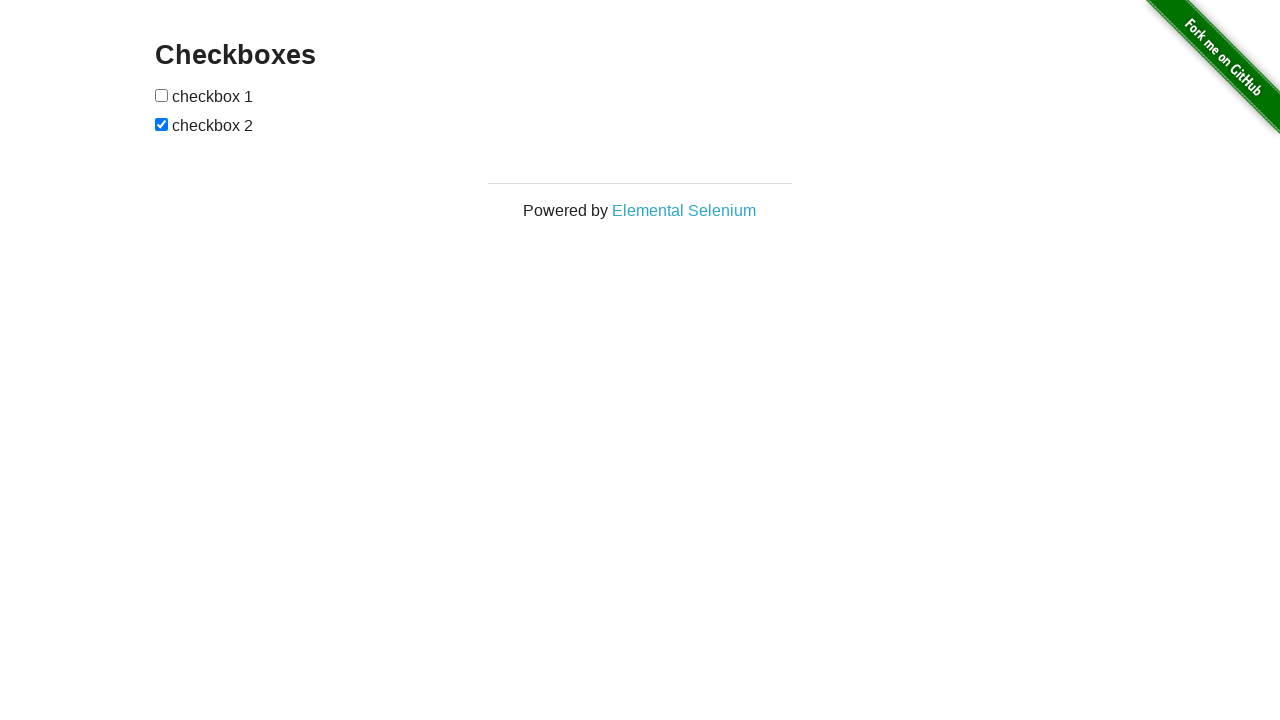